Tests calculator 2+2=4 using keyboard input

Starting URL: http://mhunterak.github.io/calc.html

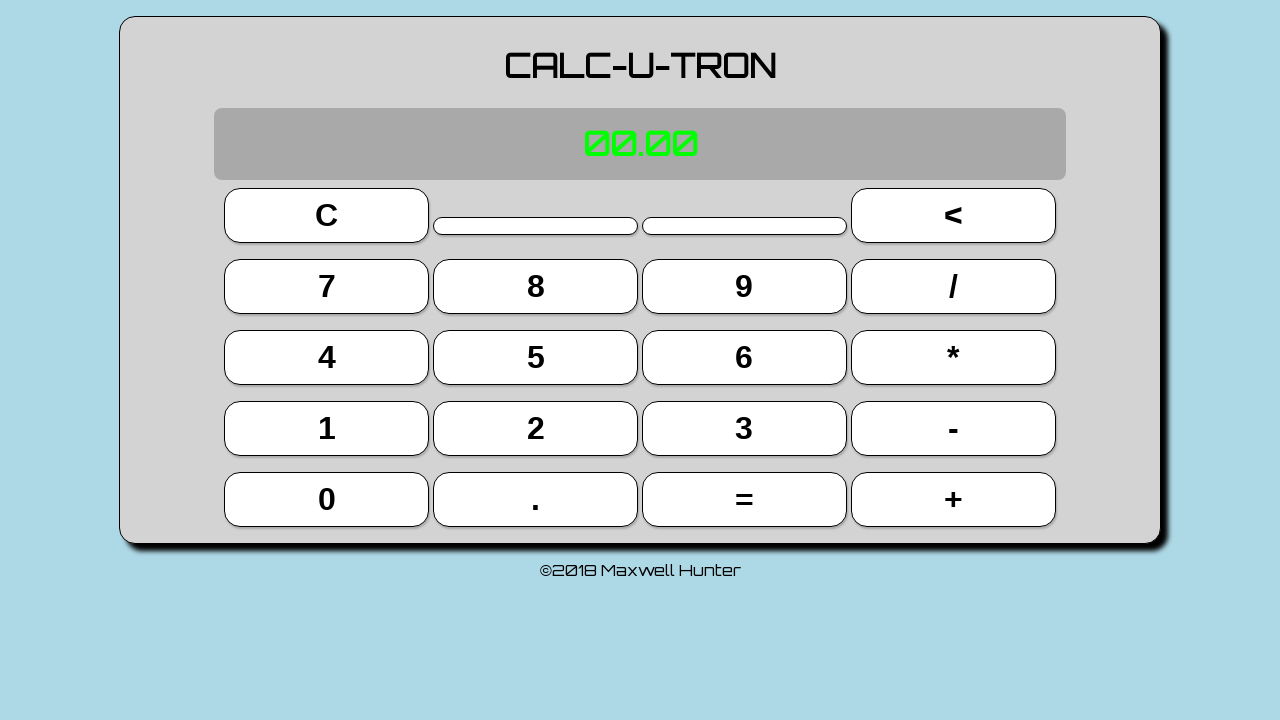

Waited for page to load (domcontentloaded)
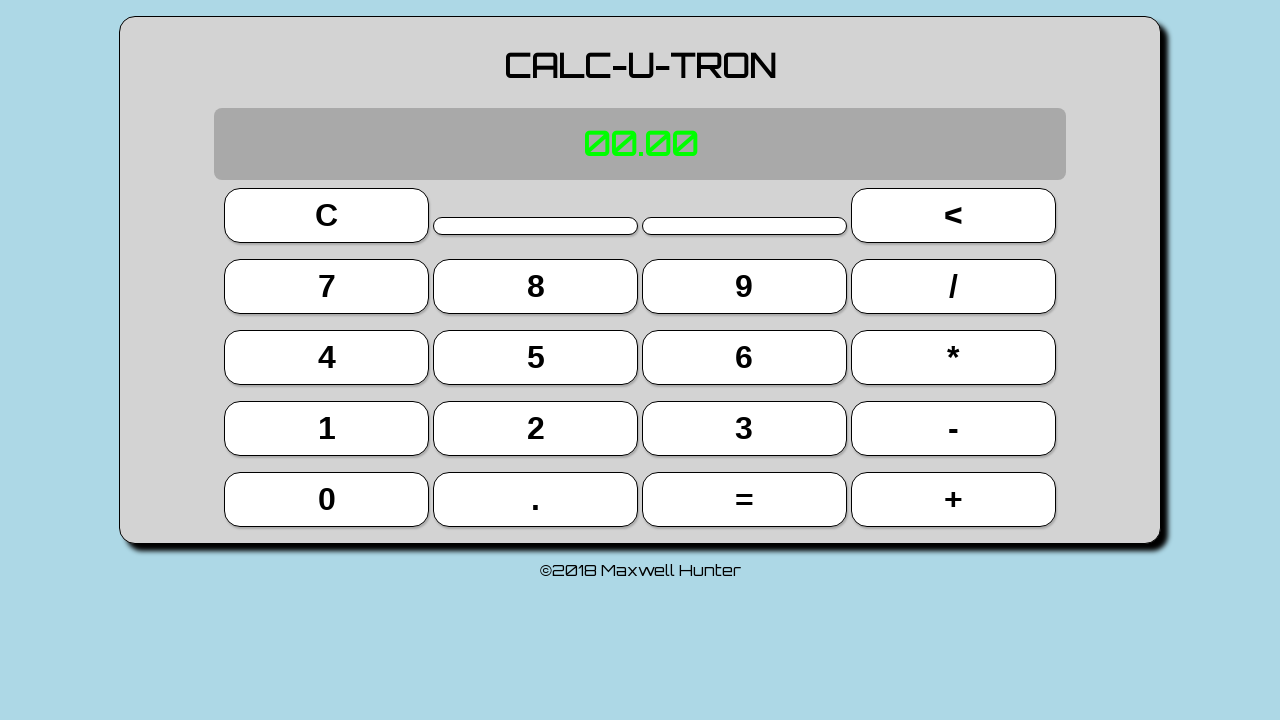

Pressed key '2' on keyboard
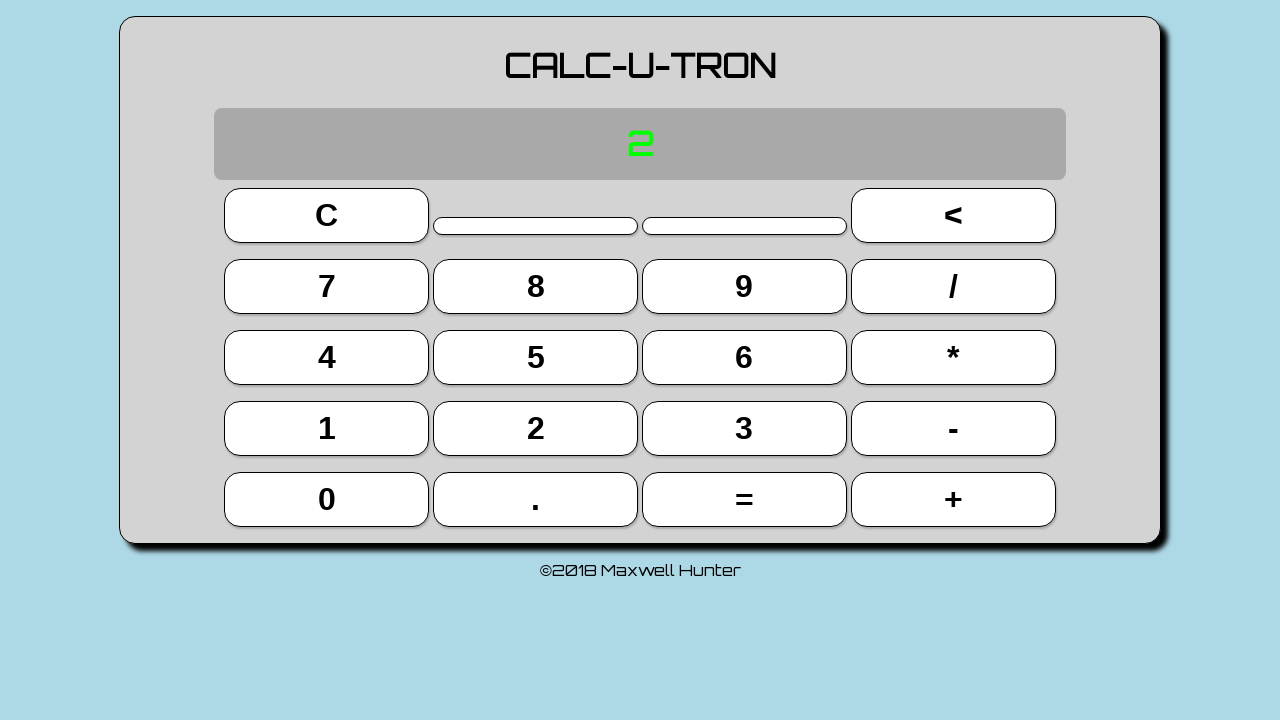

Pressed key '+' on keyboard
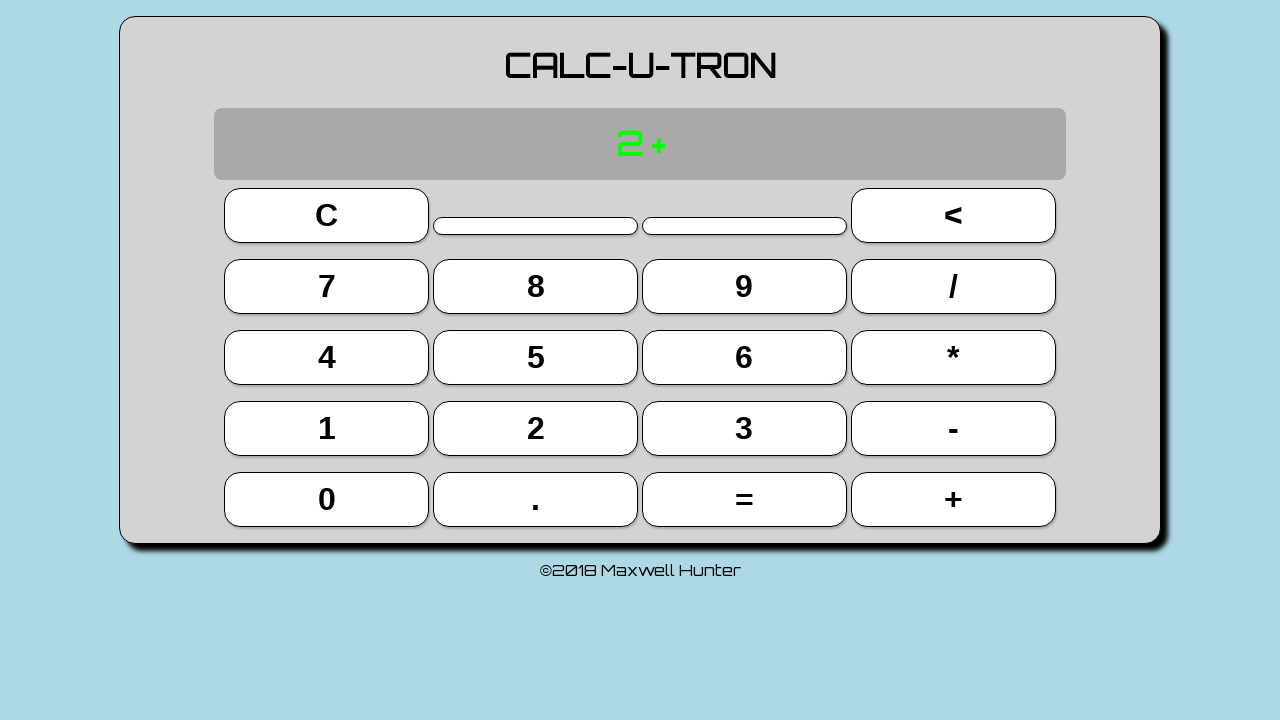

Pressed key '2' on keyboard
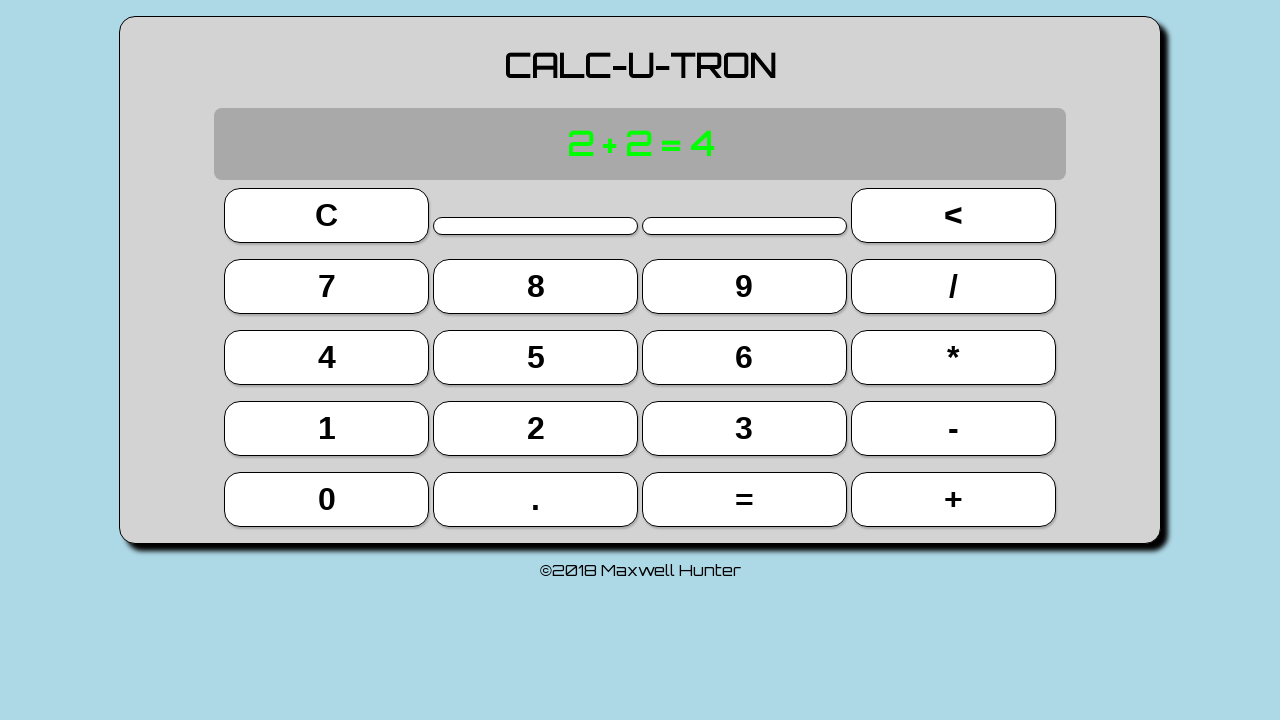

Pressed Enter key to calculate result
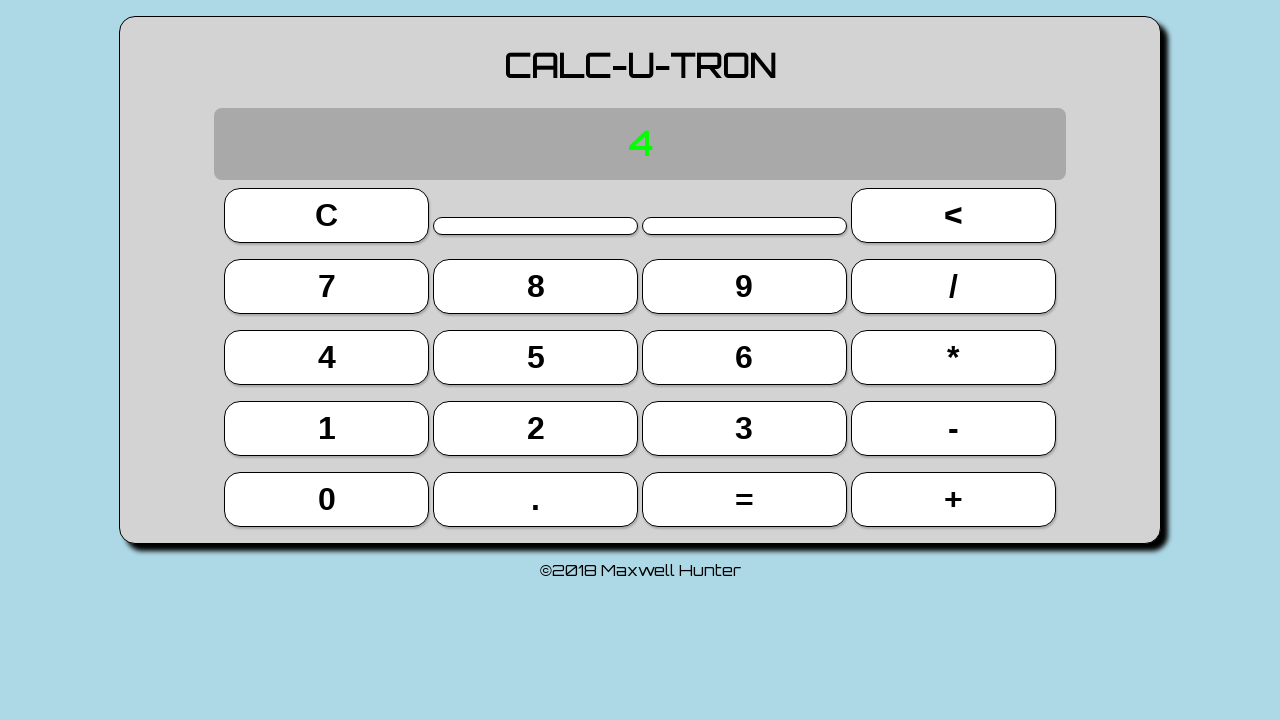

Located display element
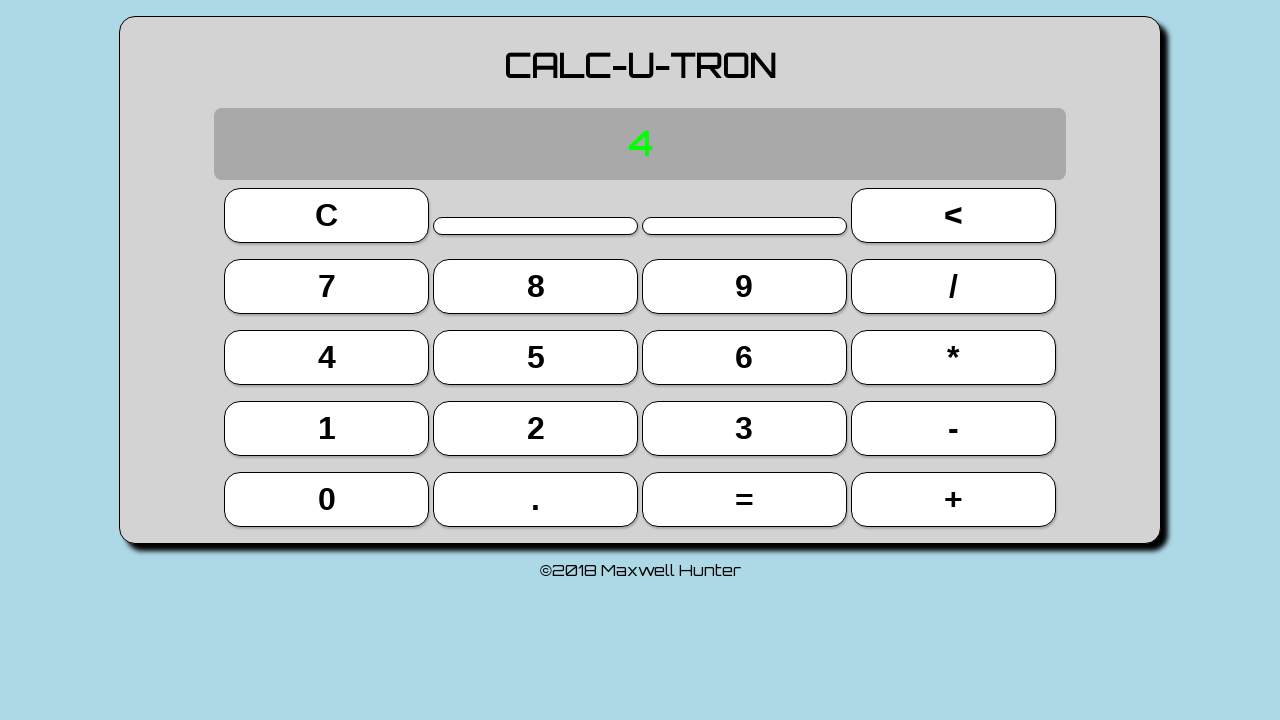

Verified calculator result is 4
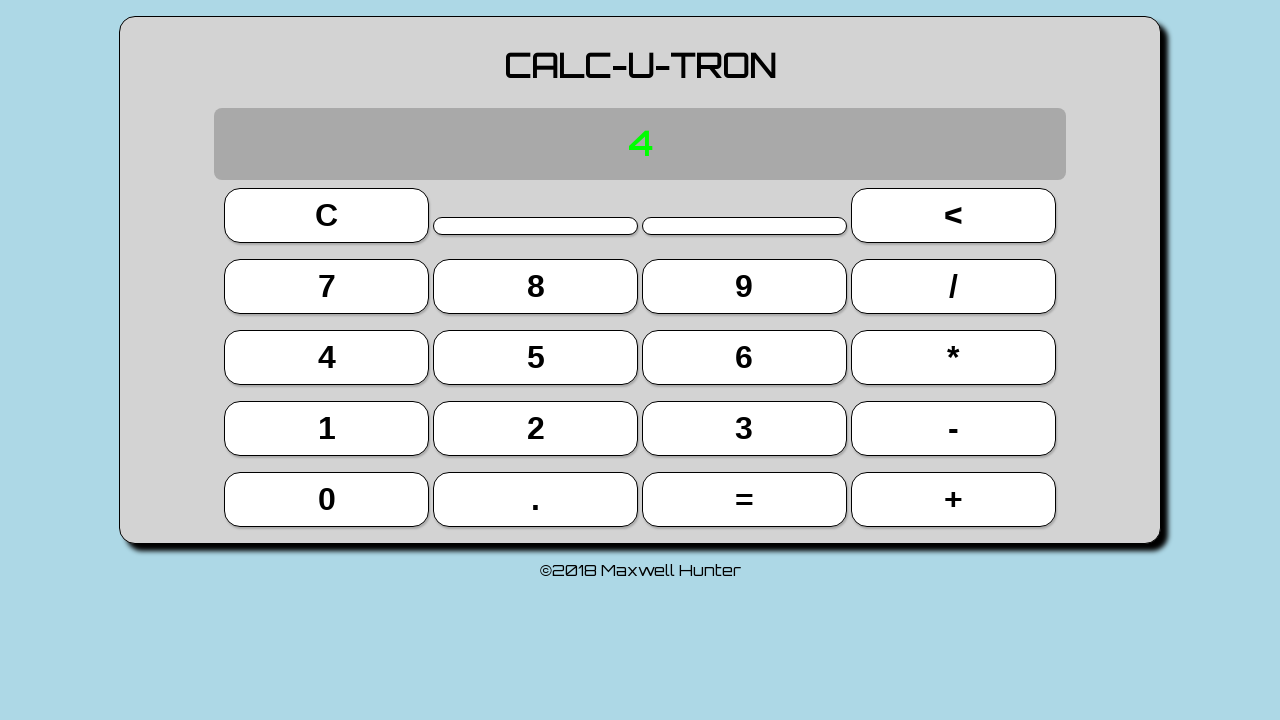

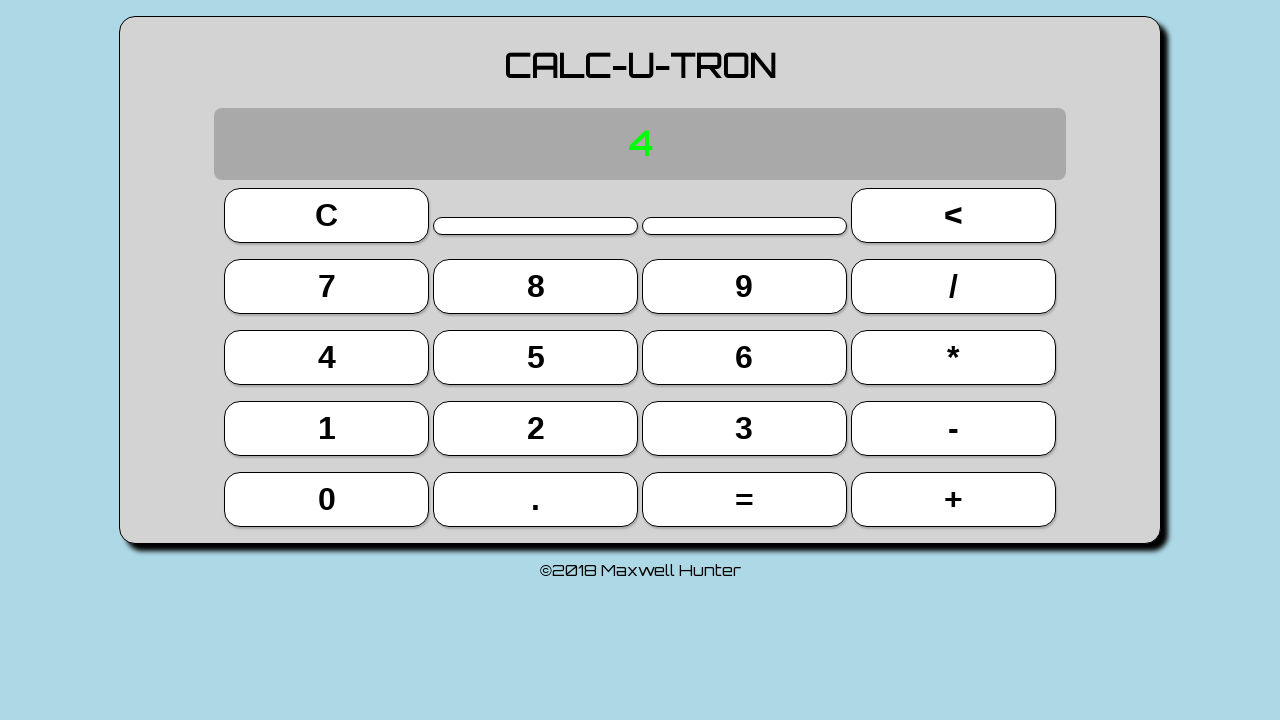